Tests dynamic content loading by clicking a Start button and waiting for "Hello World!" text to appear

Starting URL: https://the-internet.herokuapp.com/dynamic_loading/2

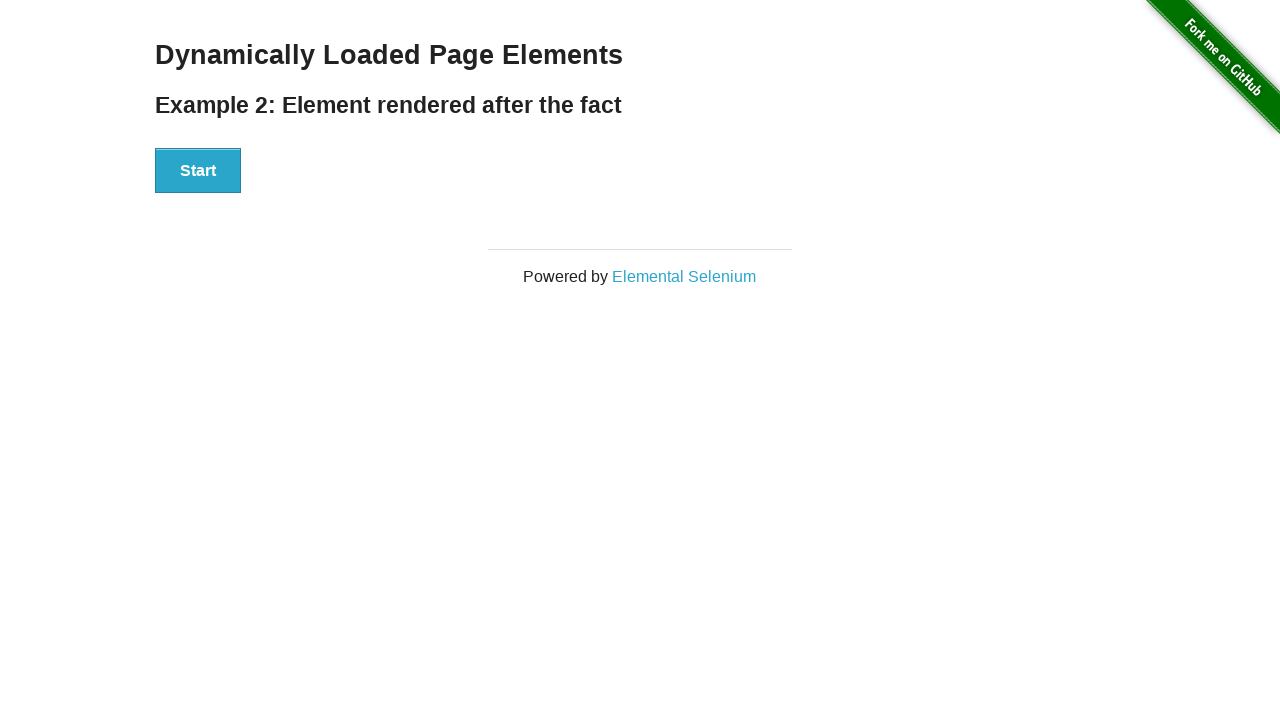

Clicked Start button to trigger dynamic content loading at (198, 171) on xpath=//button[text()='Start']
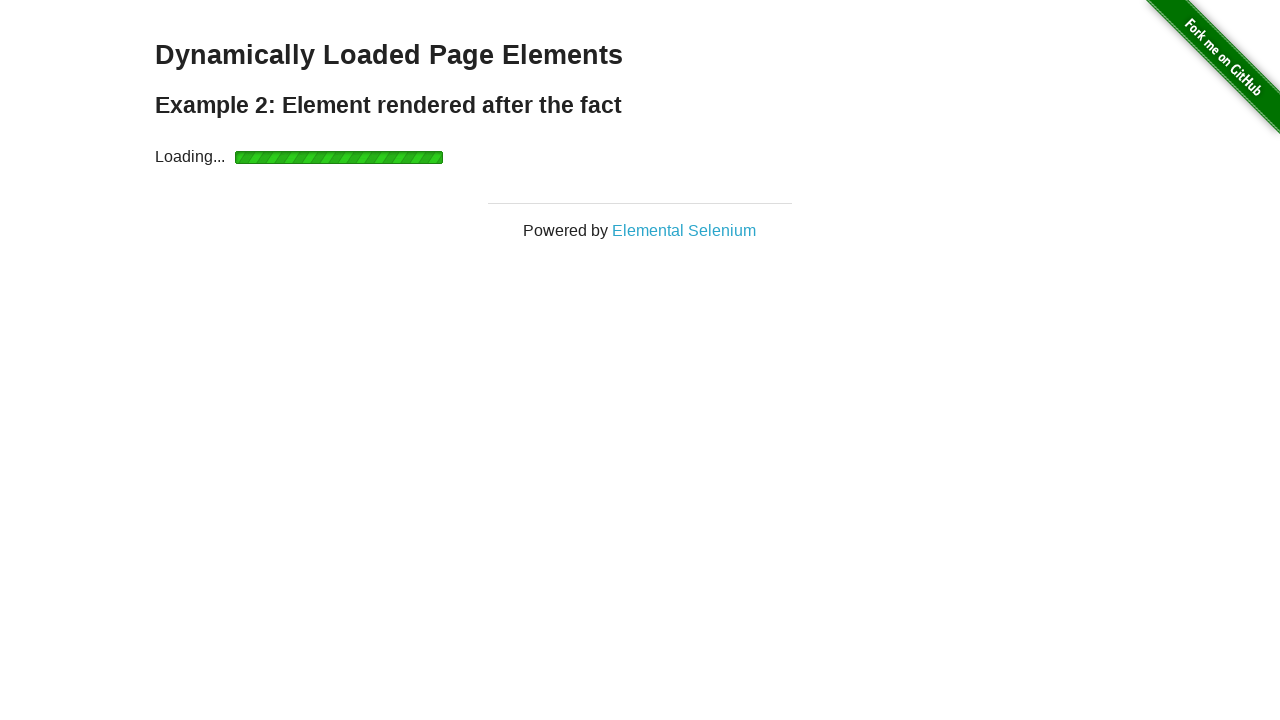

Waited for 'Hello World!' text to appear
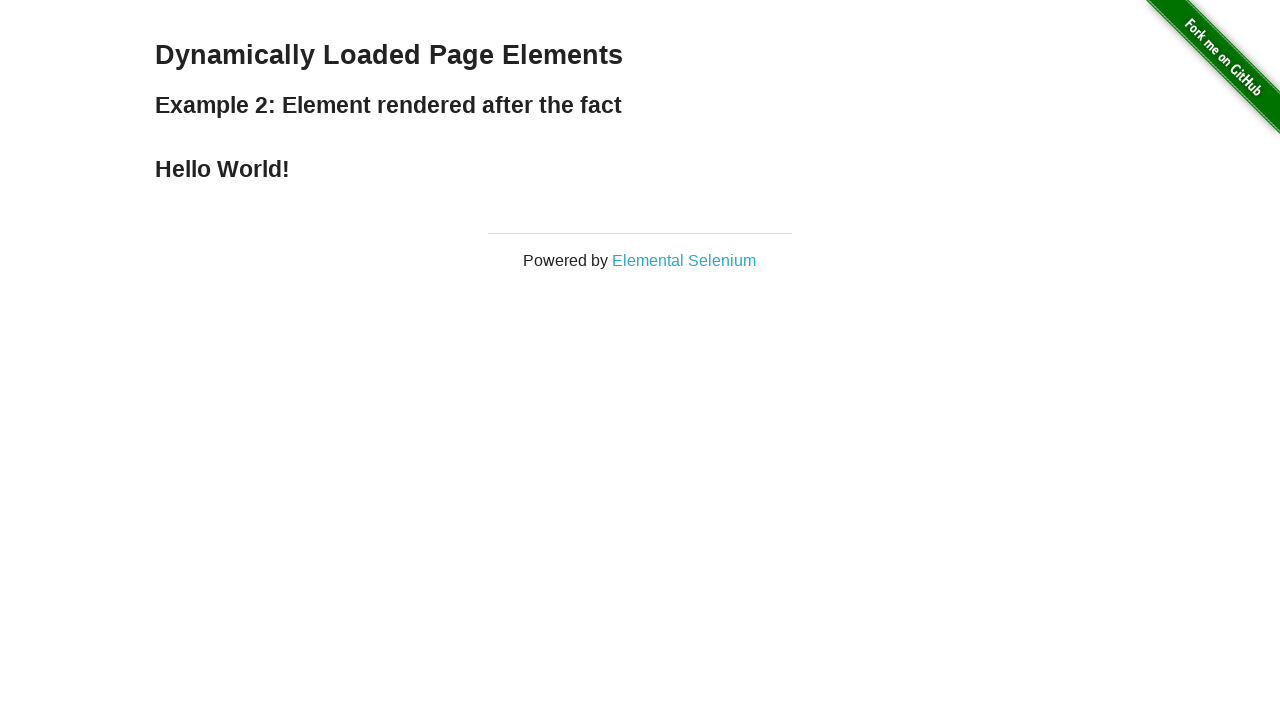

Located the Hello World element
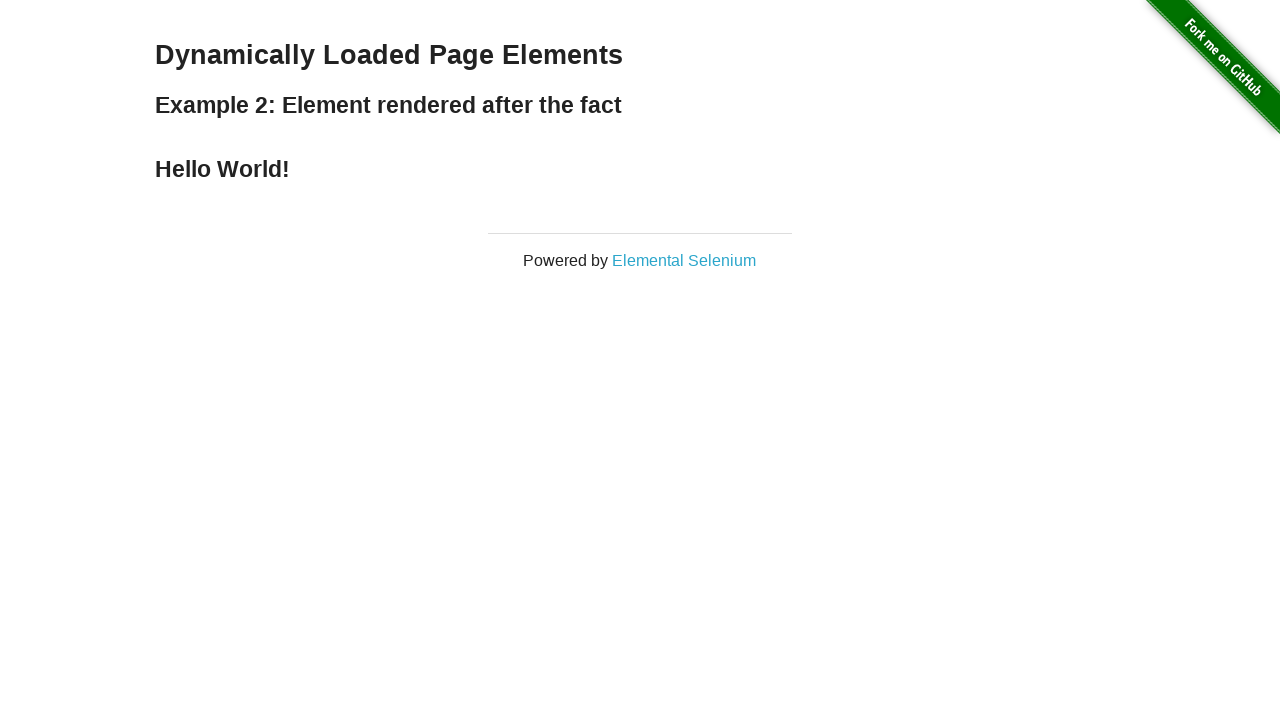

Retrieved message text: 'Hello World!'
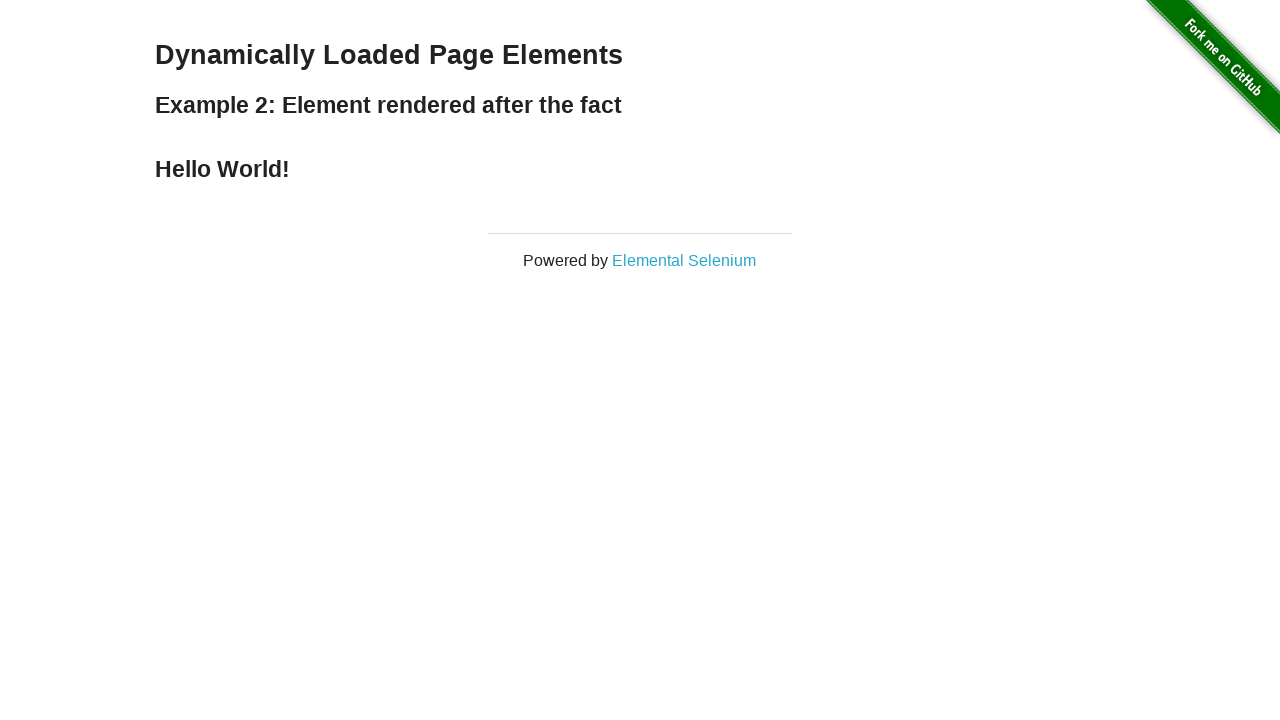

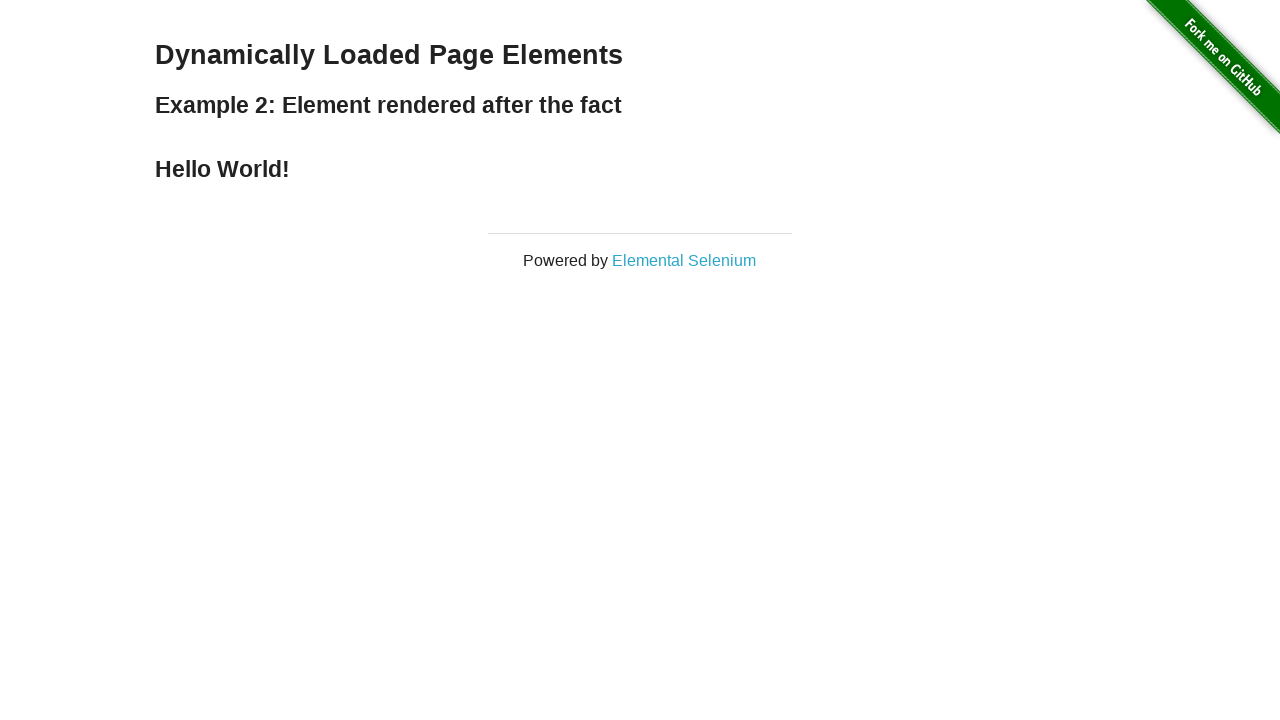